Tests marking individual todo items as complete by checking their checkboxes

Starting URL: https://demo.playwright.dev/todomvc

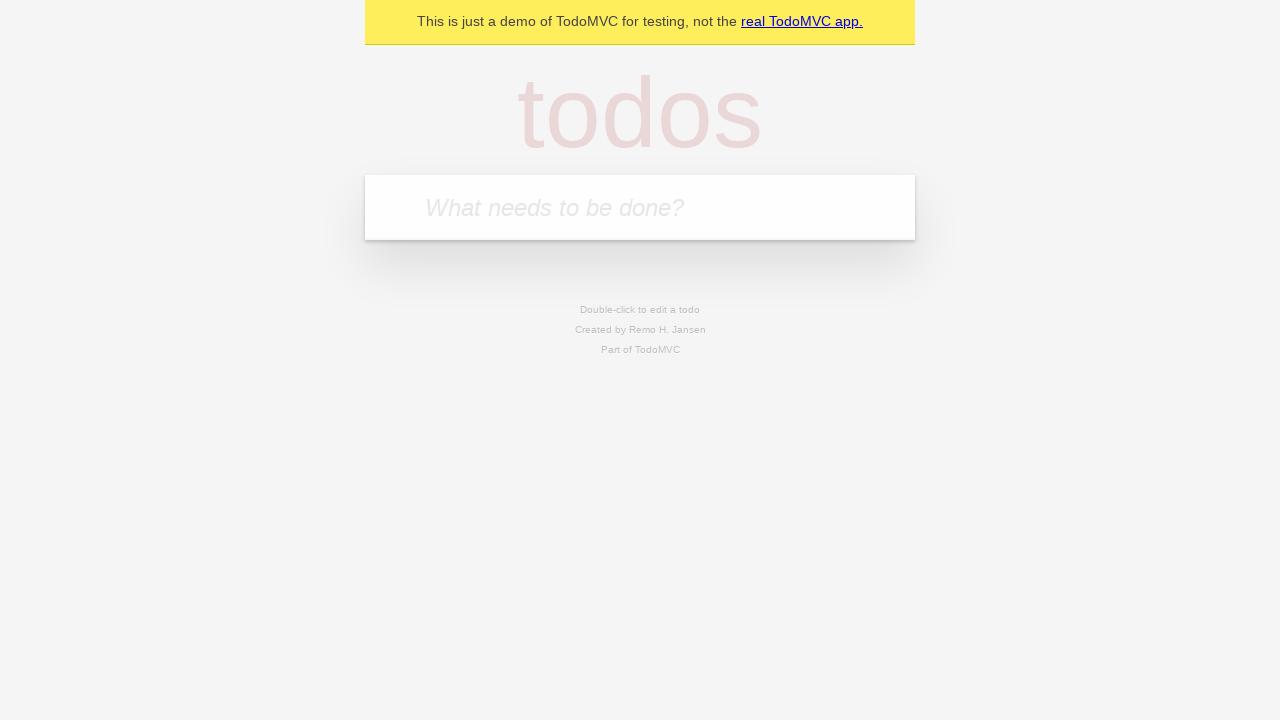

Filled input field with first todo item 'buy some cheese' on internal:attr=[placeholder="What needs to be done?"i]
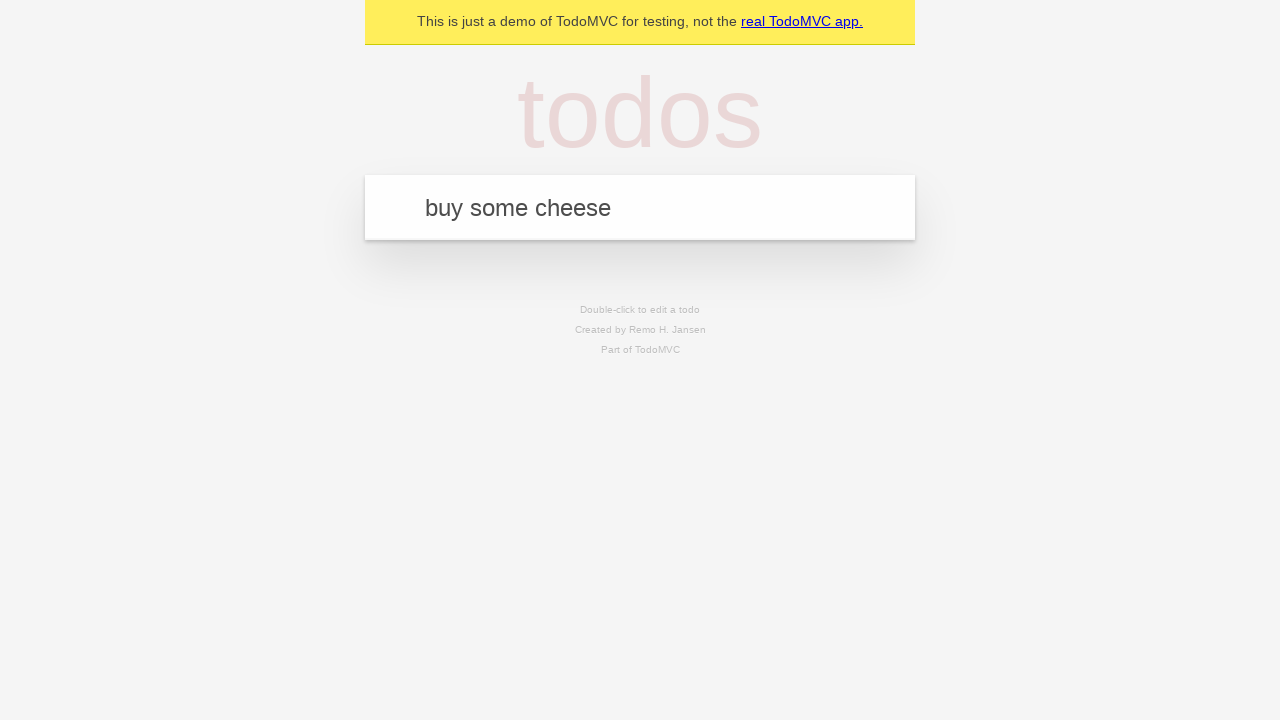

Pressed Enter to add first todo item on internal:attr=[placeholder="What needs to be done?"i]
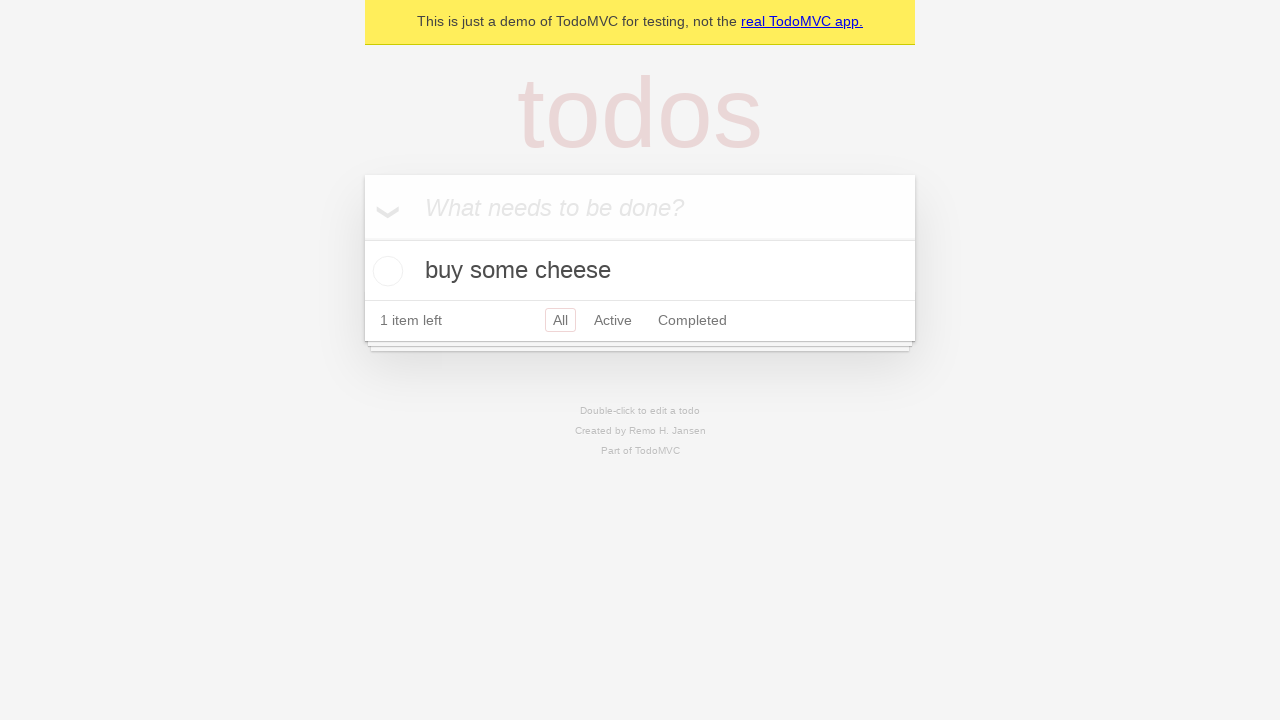

Filled input field with second todo item 'feed the cat' on internal:attr=[placeholder="What needs to be done?"i]
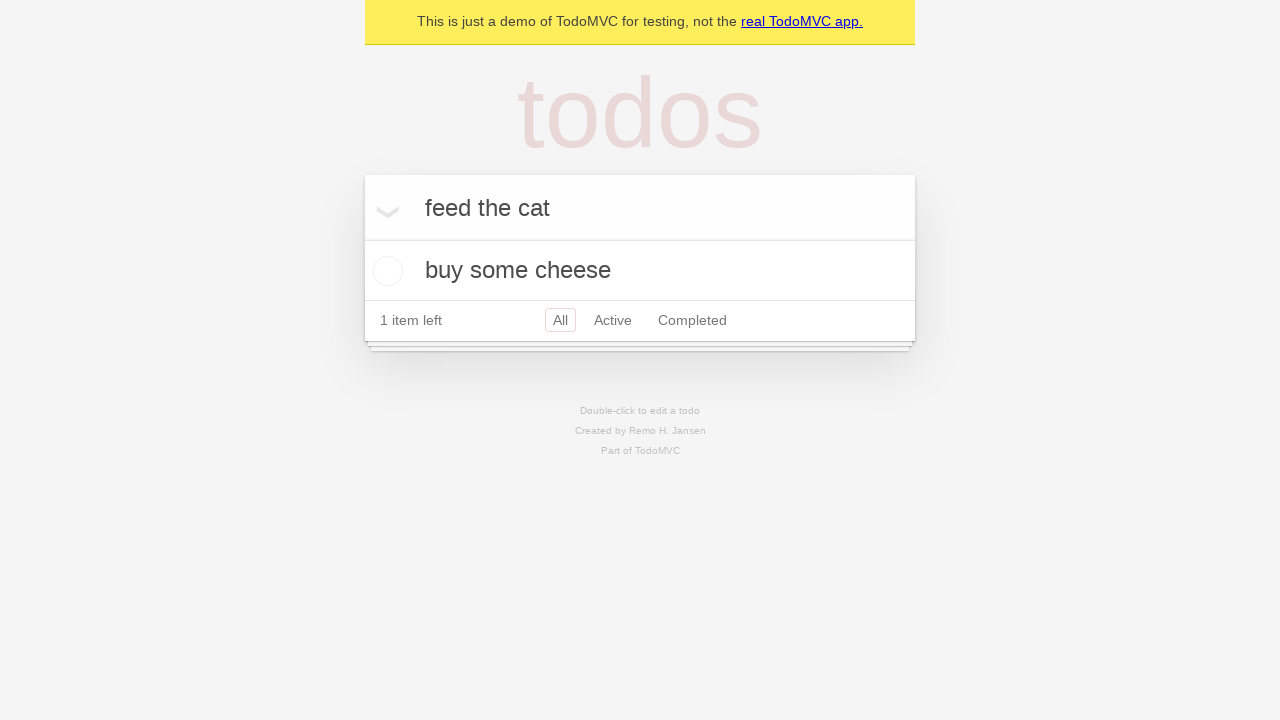

Pressed Enter to add second todo item on internal:attr=[placeholder="What needs to be done?"i]
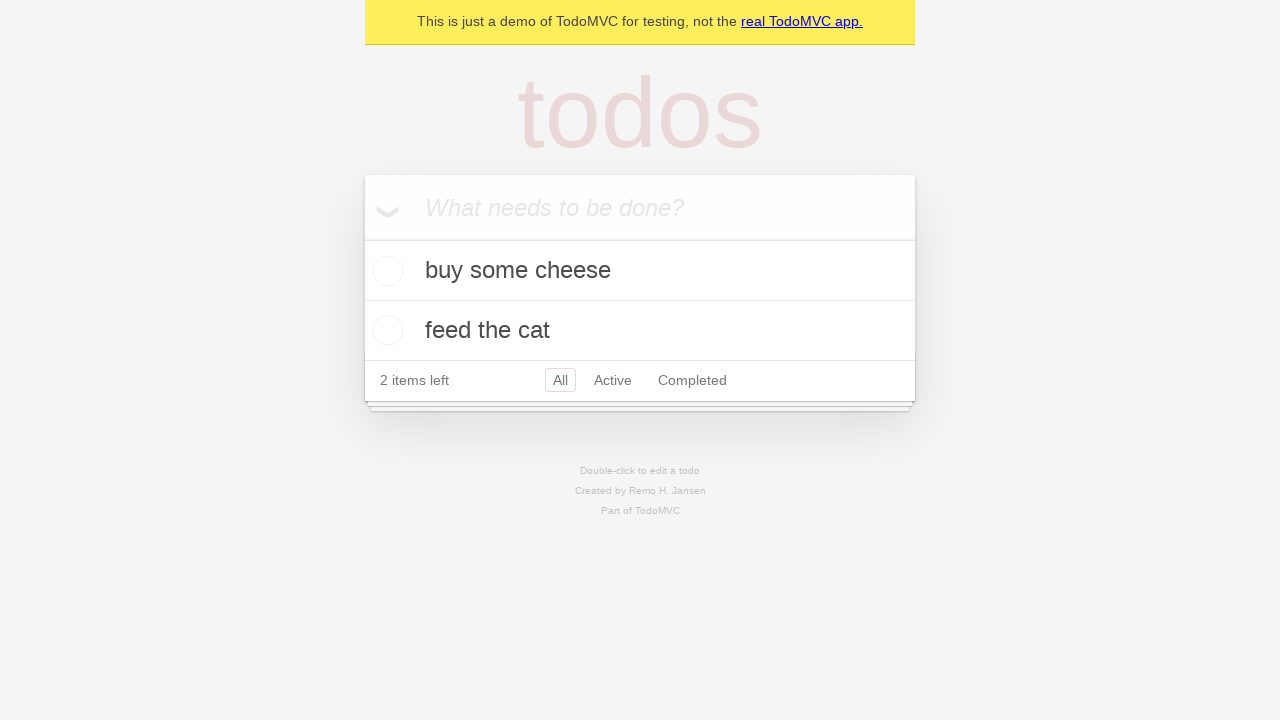

Marked first todo item 'buy some cheese' as complete at (385, 271) on internal:testid=[data-testid="todo-item"s] >> nth=0 >> internal:role=checkbox
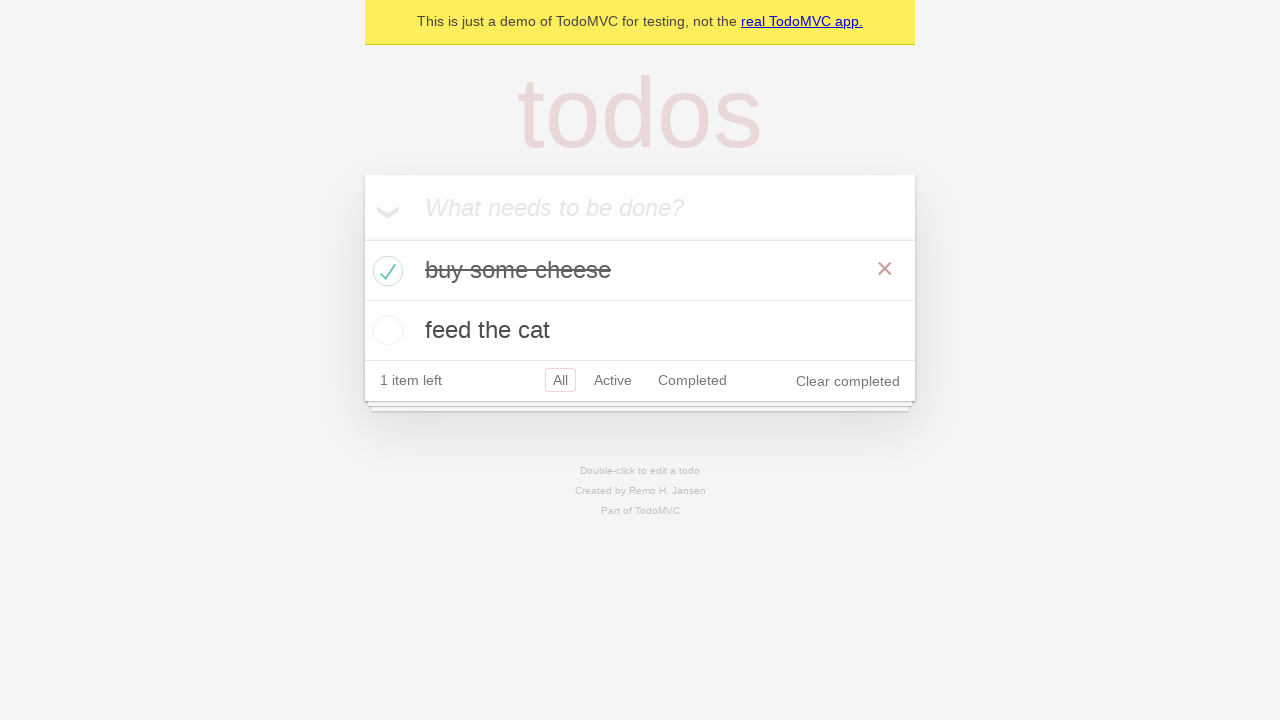

Marked second todo item 'feed the cat' as complete at (385, 330) on internal:testid=[data-testid="todo-item"s] >> nth=1 >> internal:role=checkbox
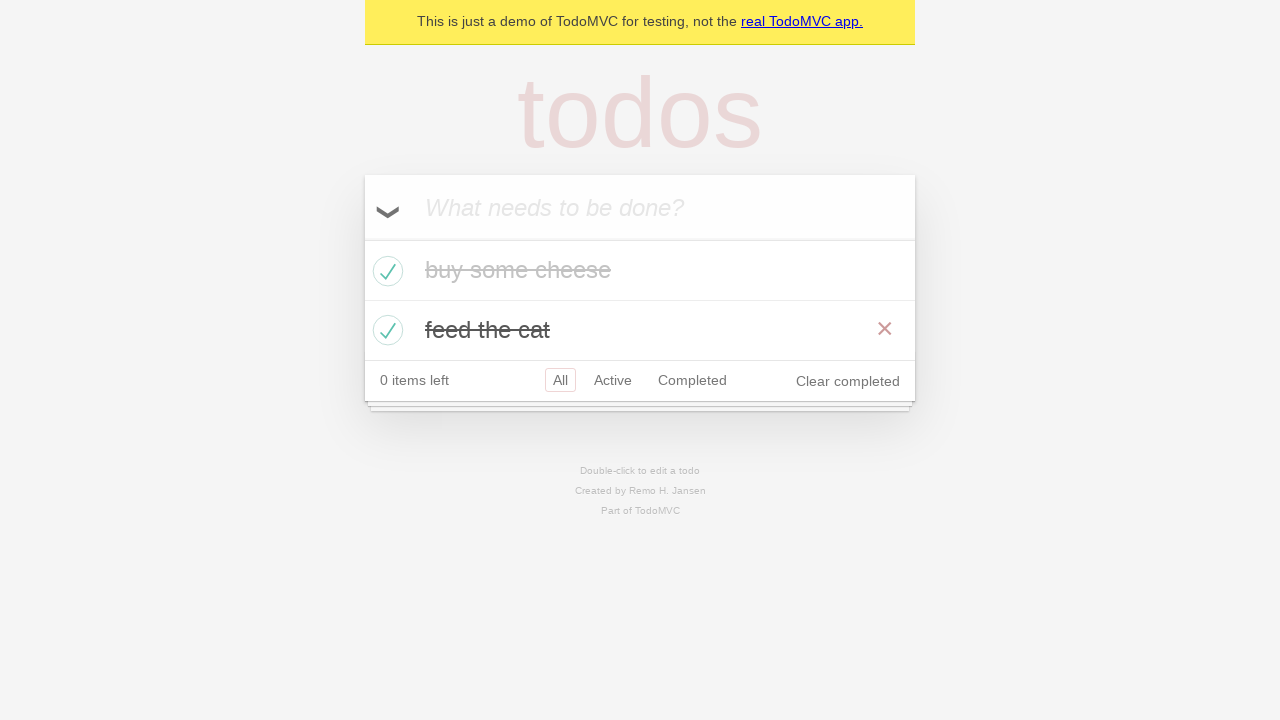

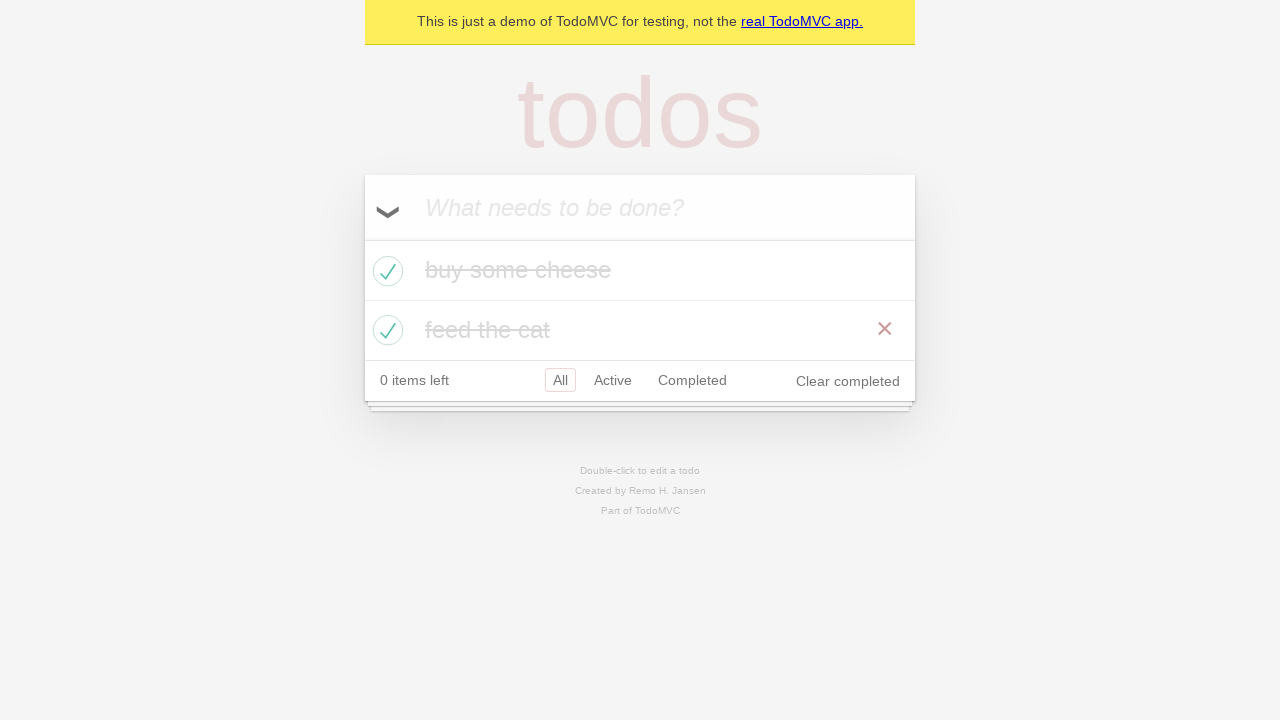